Tests file upload functionality by selecting a file and clicking the upload button on a practice upload page

Starting URL: https://practice.cydeo.com/upload

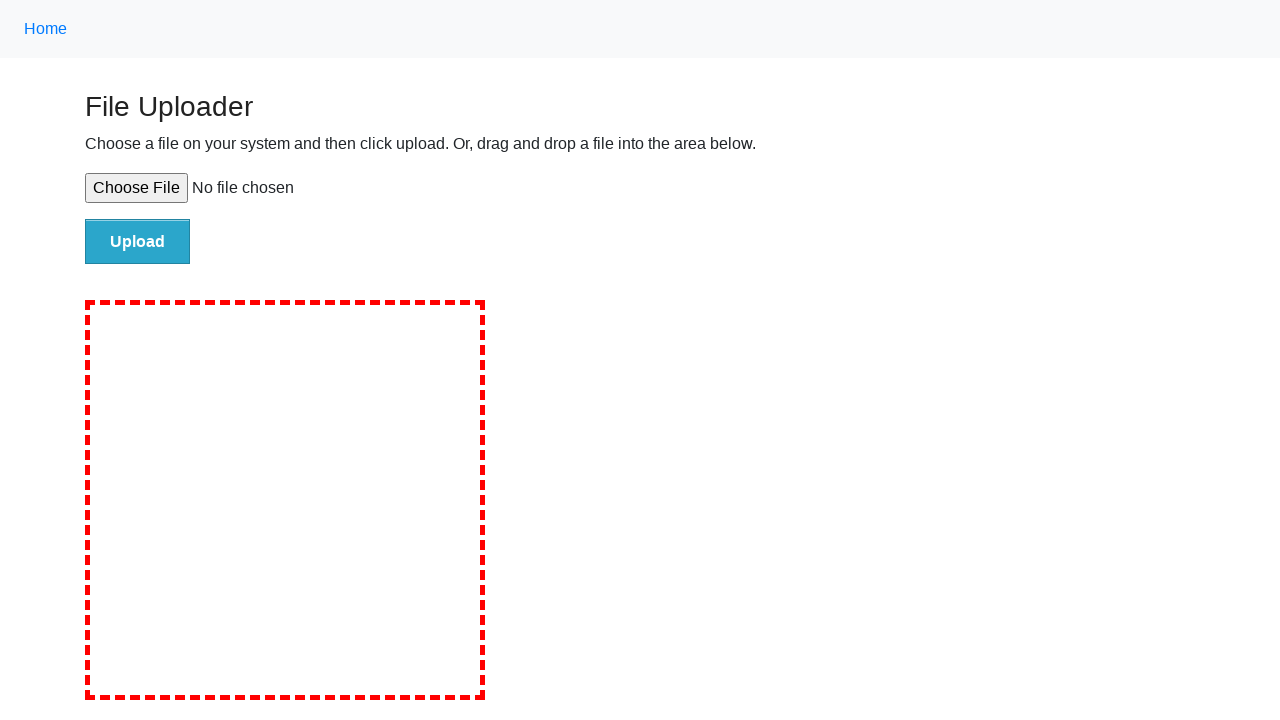

Created temporary test file for upload
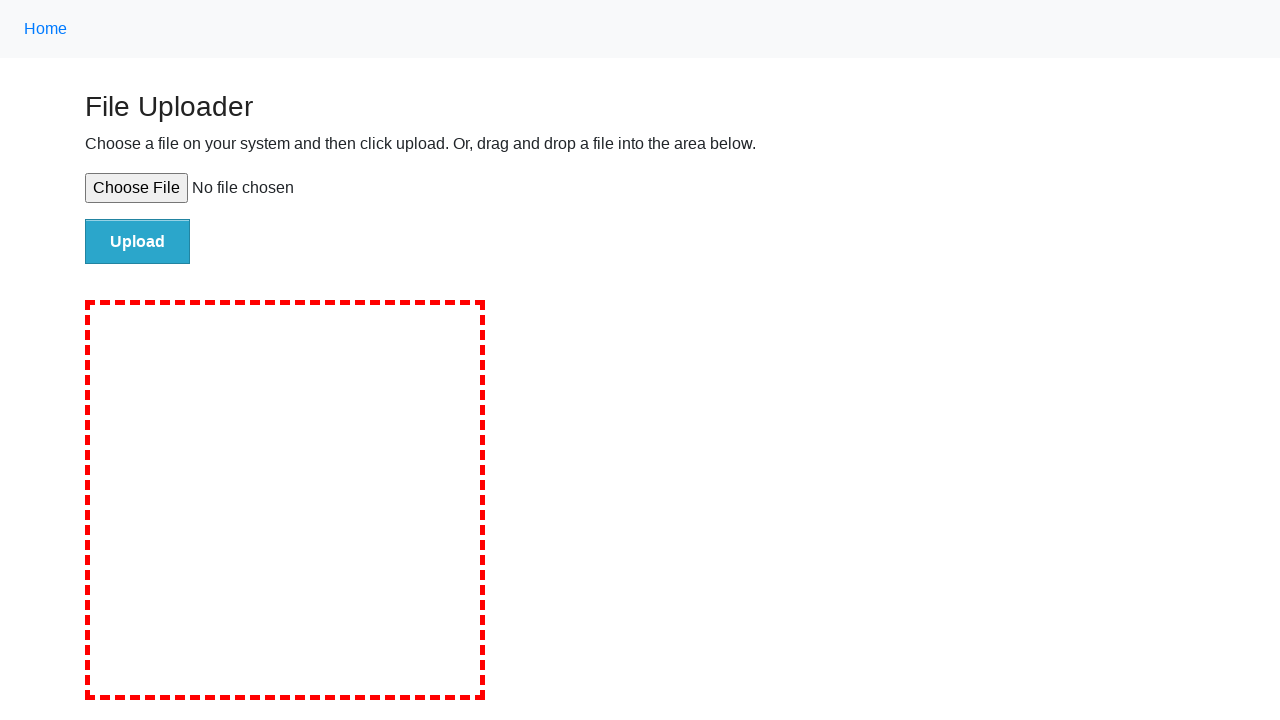

Selected file for upload via file input element
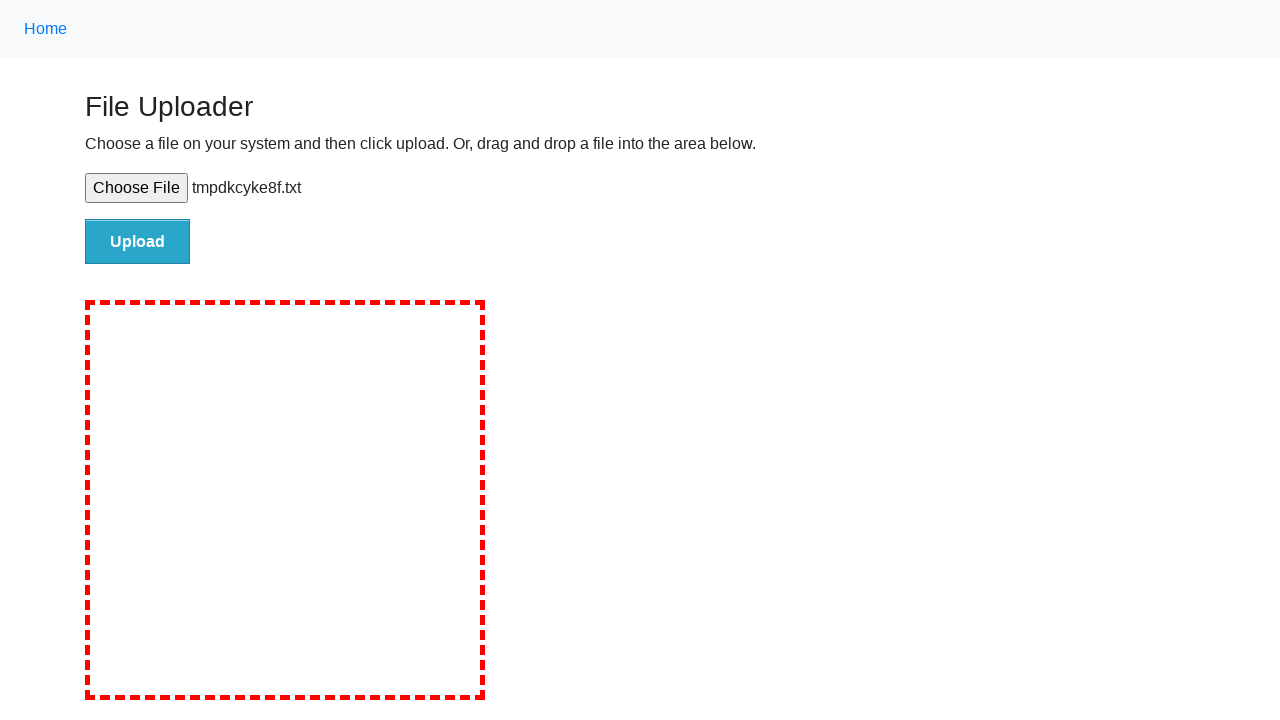

Clicked upload button to submit the file at (138, 241) on #file-submit
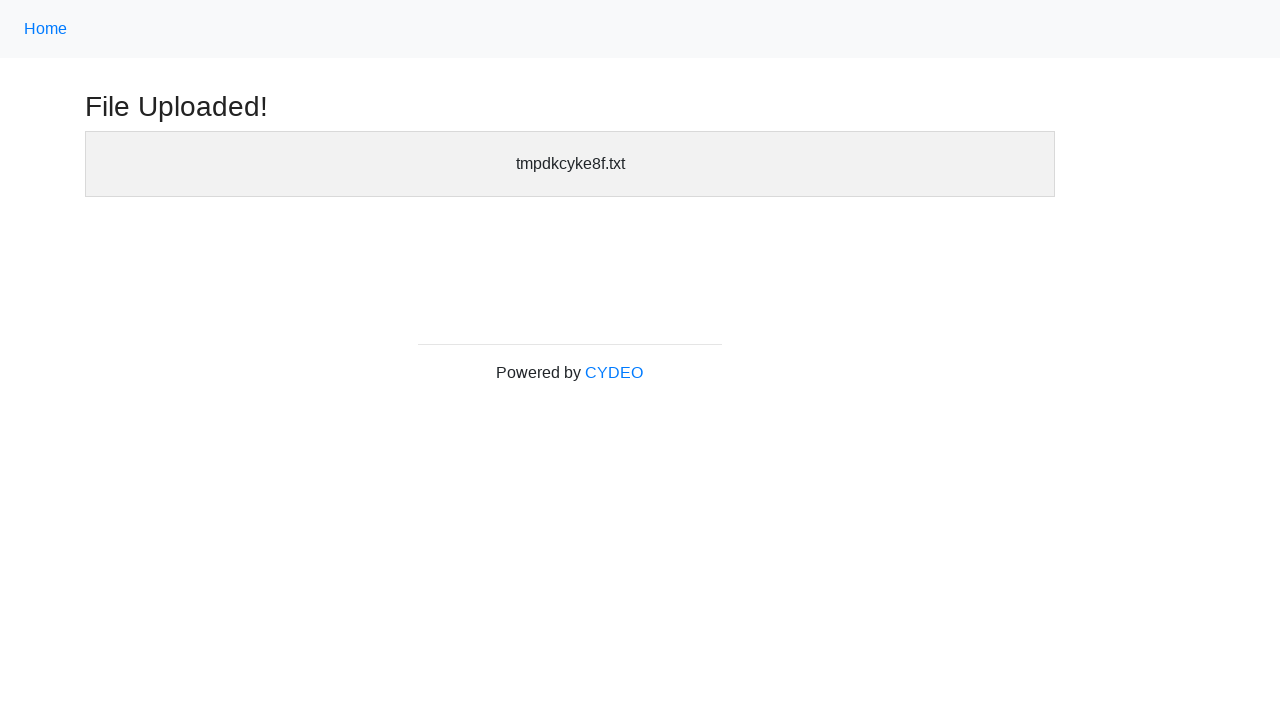

Upload confirmation page loaded with success heading
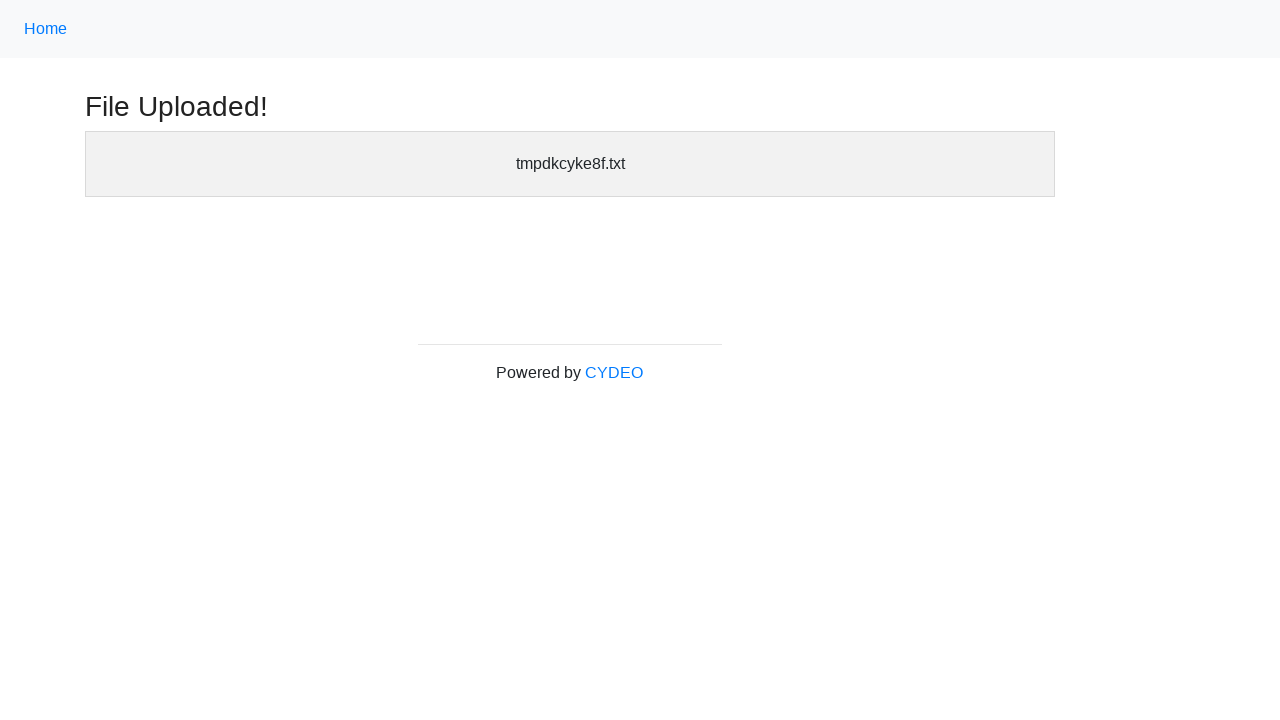

Cleaned up temporary test file
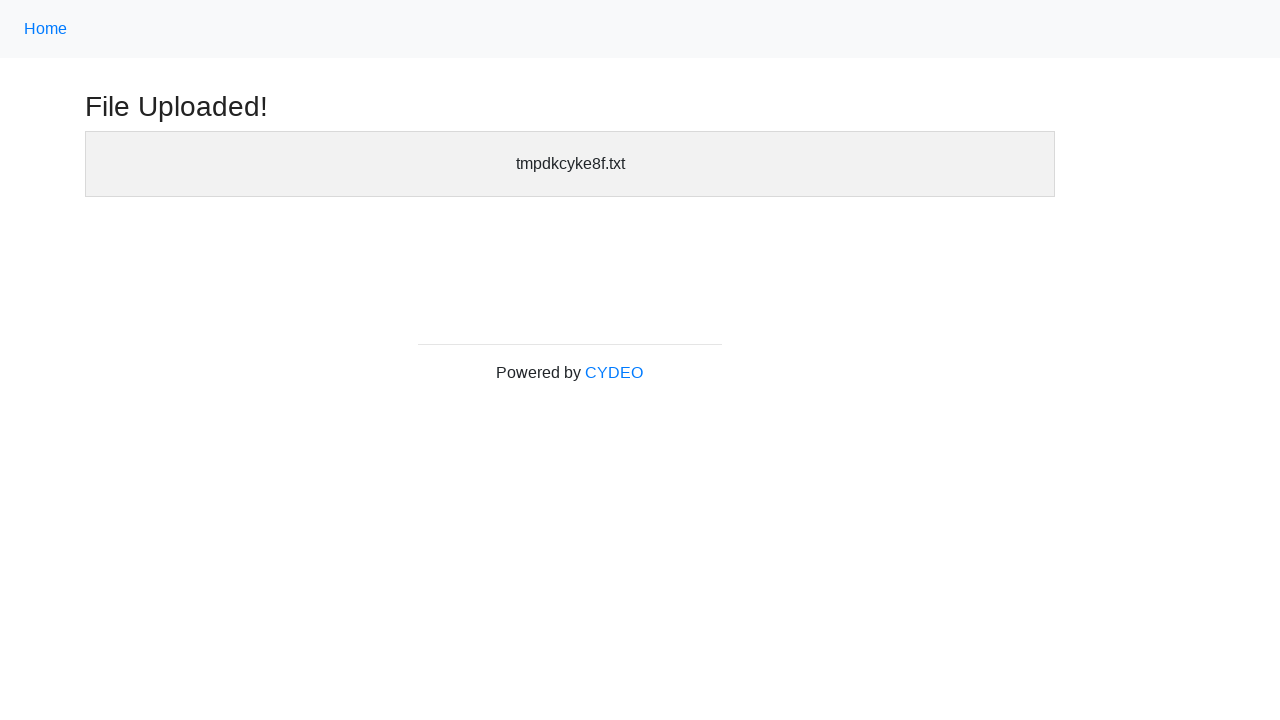

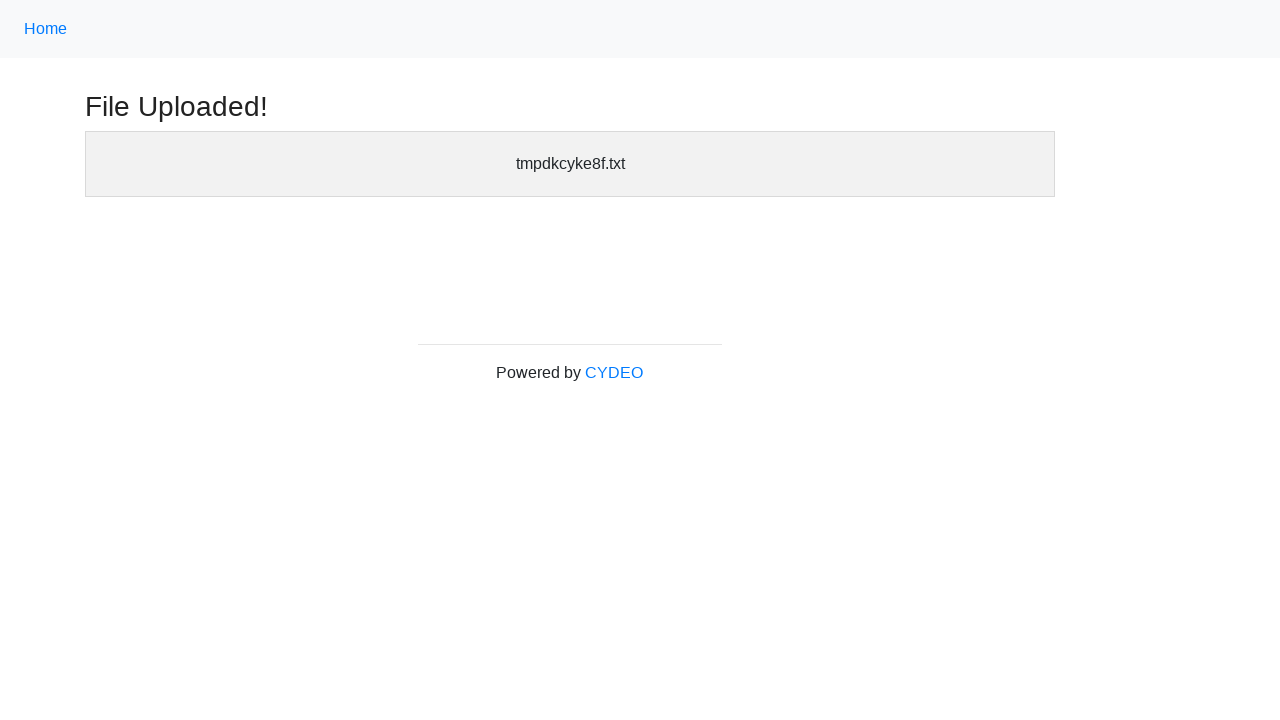